Navigates to Rahul Shetty Academy website and retrieves the page title to verify the page loads correctly

Starting URL: https://rahulshettyacademy.com

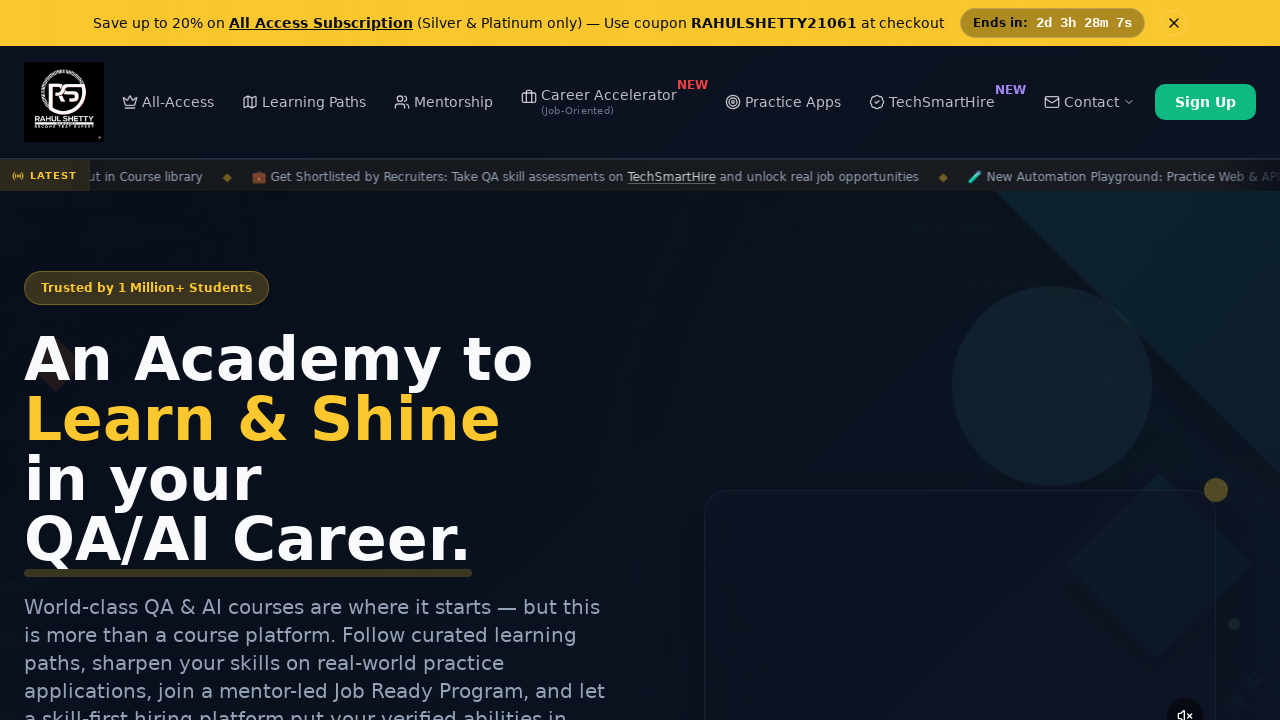

Waited for page to reach domcontentloaded state
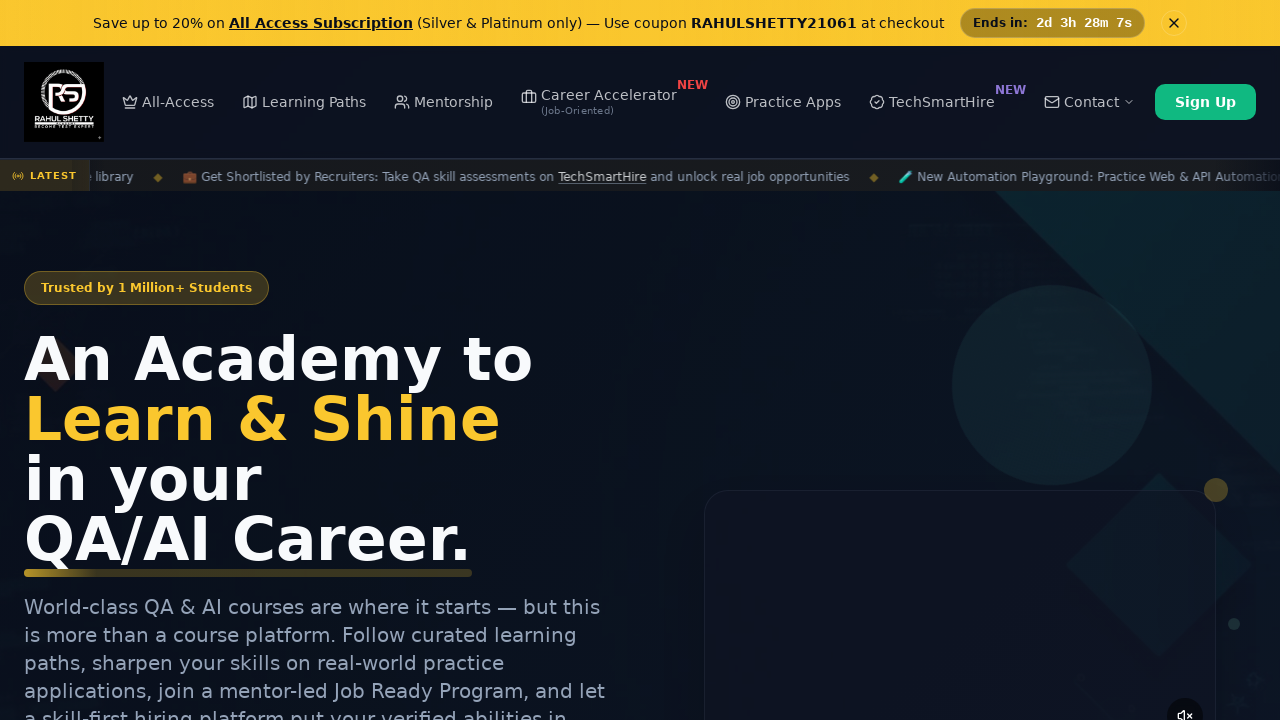

Retrieved page title: Rahul Shetty Academy | QA Automation, Playwright, AI Testing & Online Training
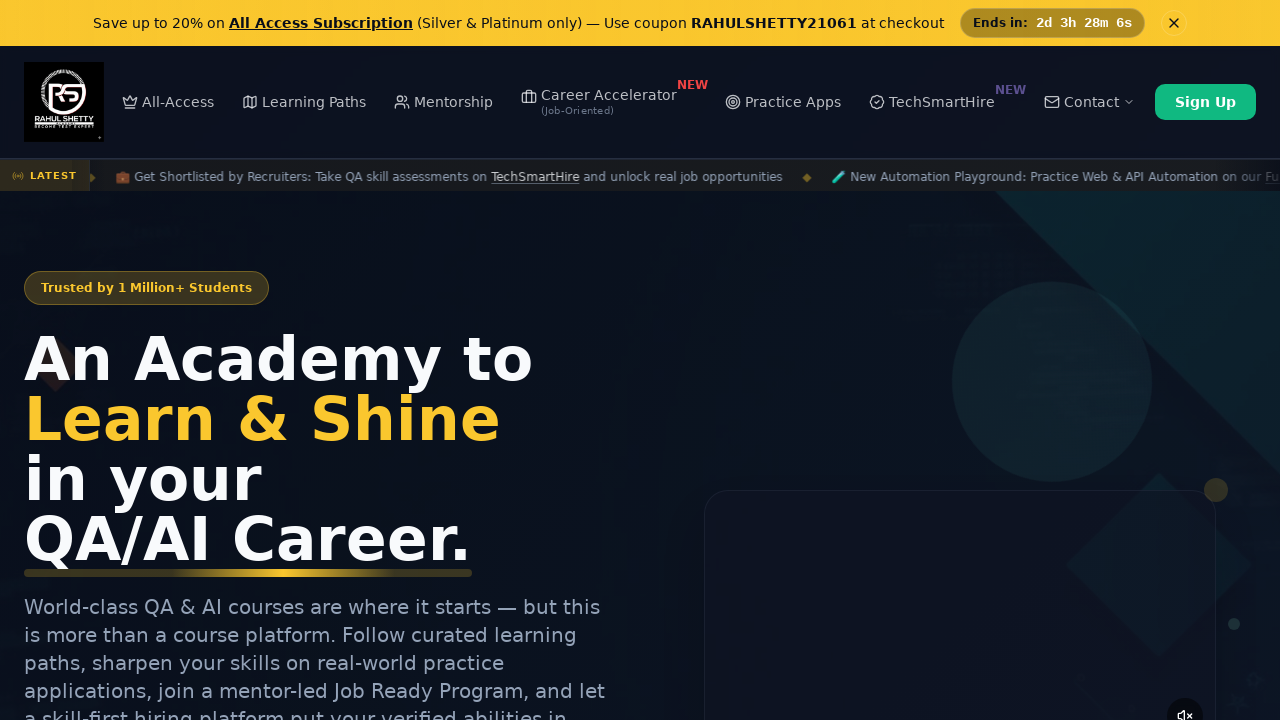

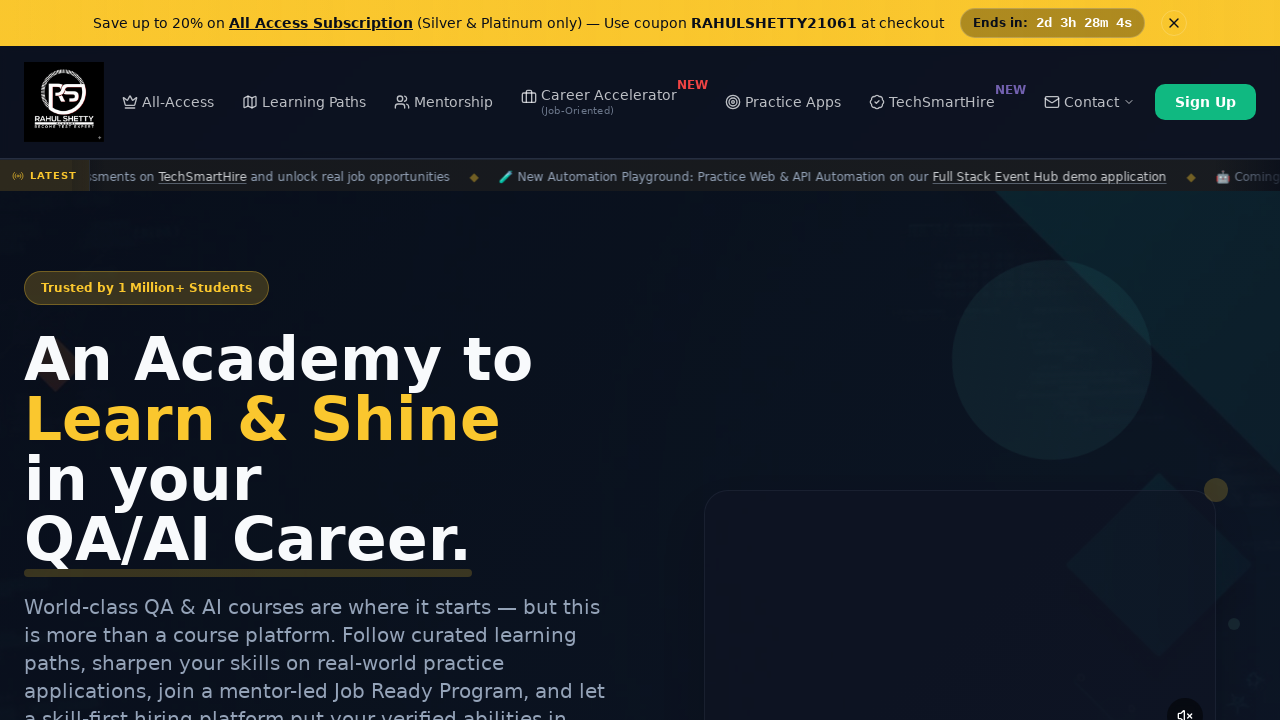